Tests JavaScript alert popup handling by scrolling down the page, clicking a button that triggers an alert, and accepting the alert dialog

Starting URL: https://omayo.blogspot.com/2013/05/page-one.html

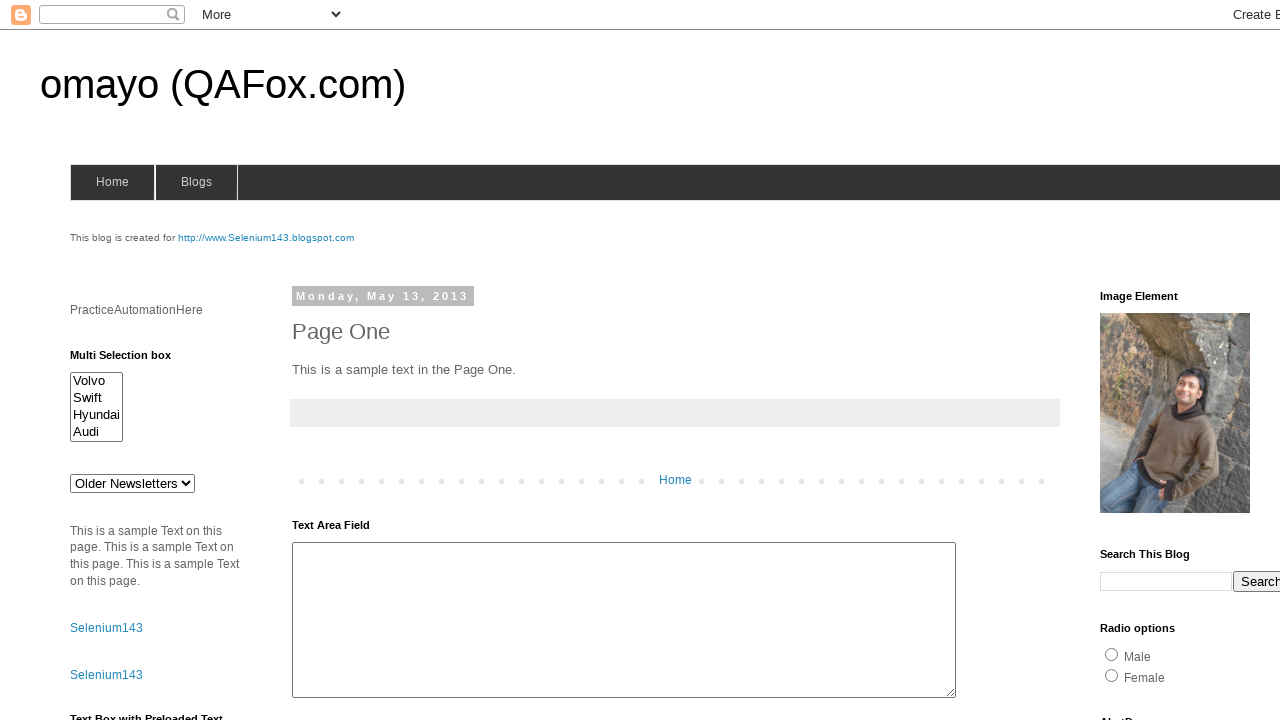

Scrolled down the page by 1200 pixels
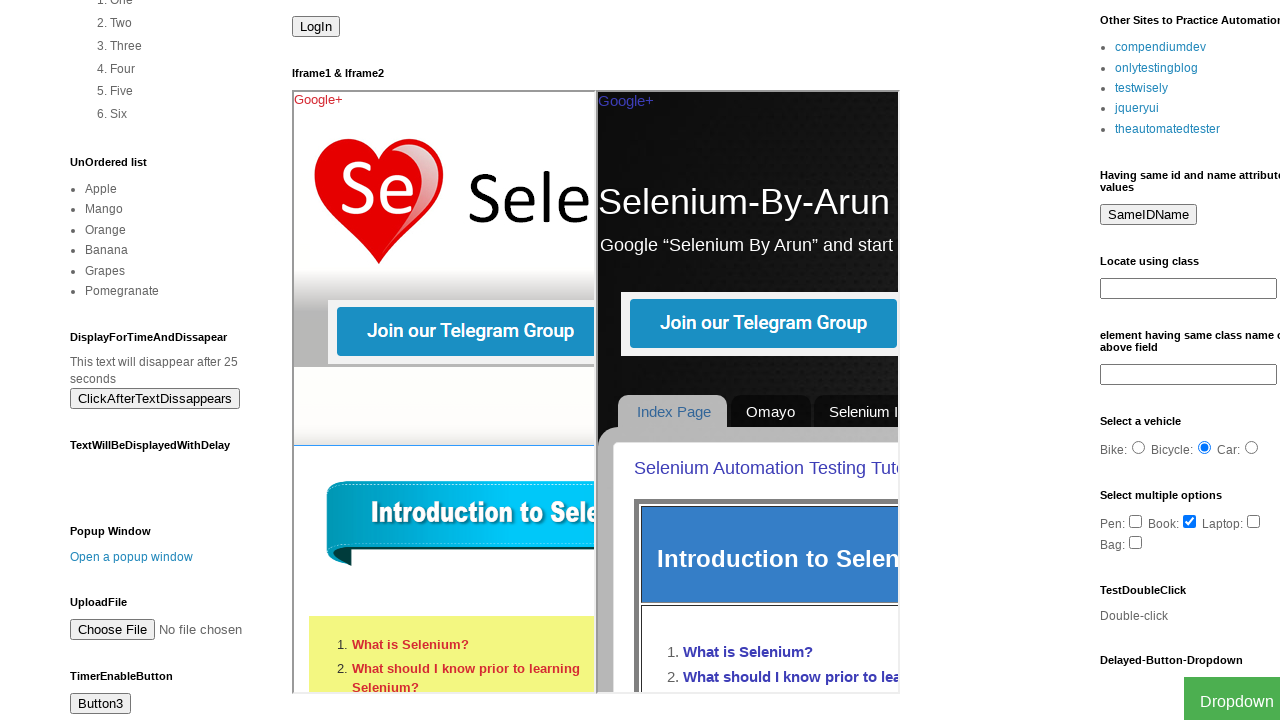

Clicked the alert button (#alert1) at (1154, 361) on #alert1
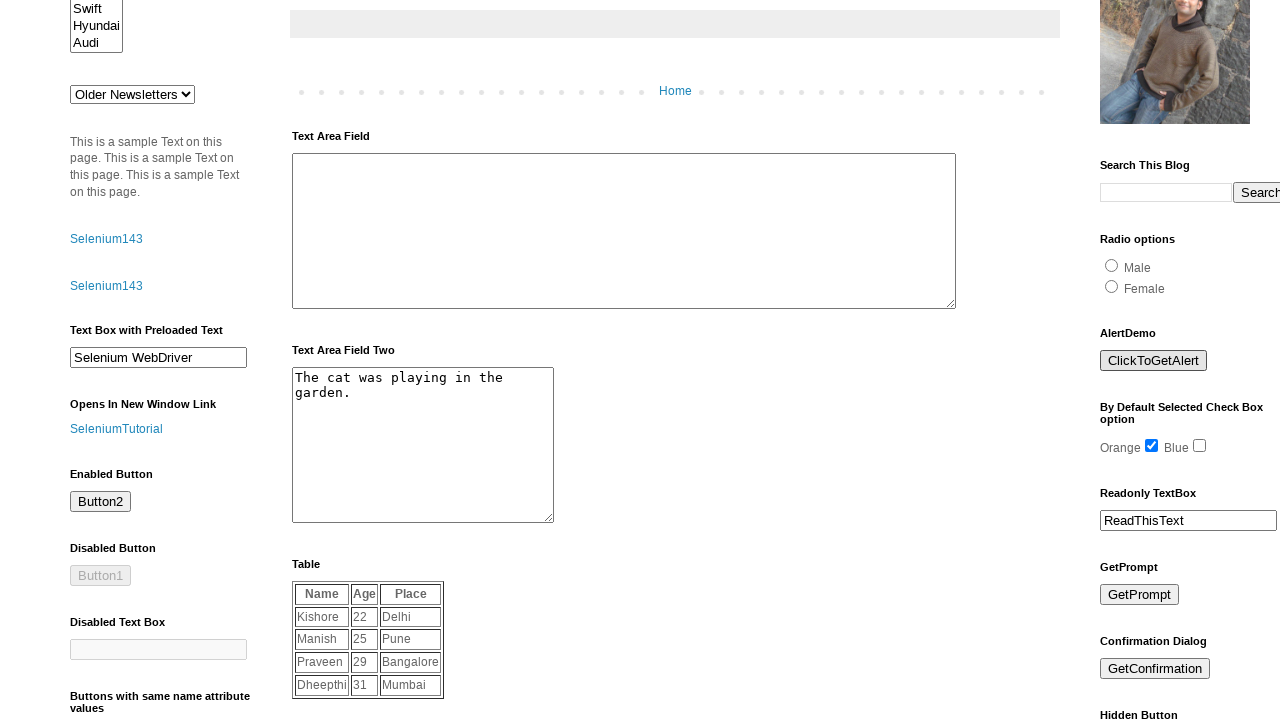

Set up dialog handler to accept alert popup
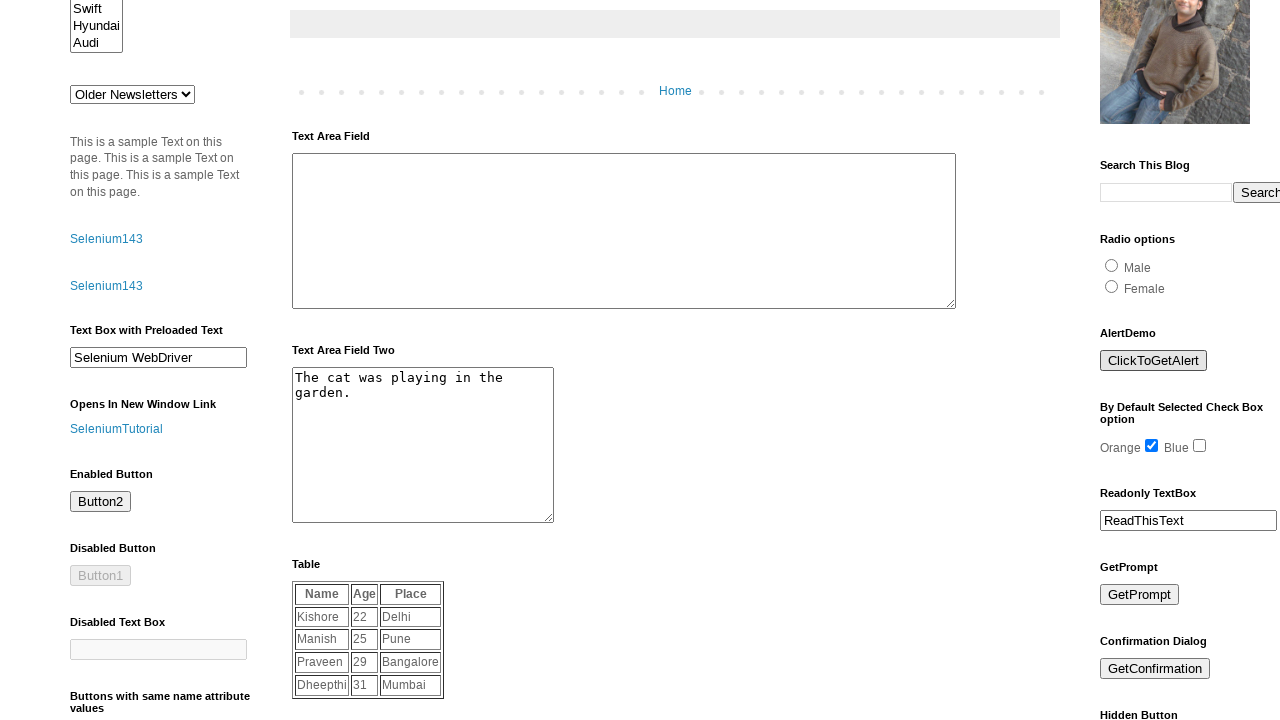

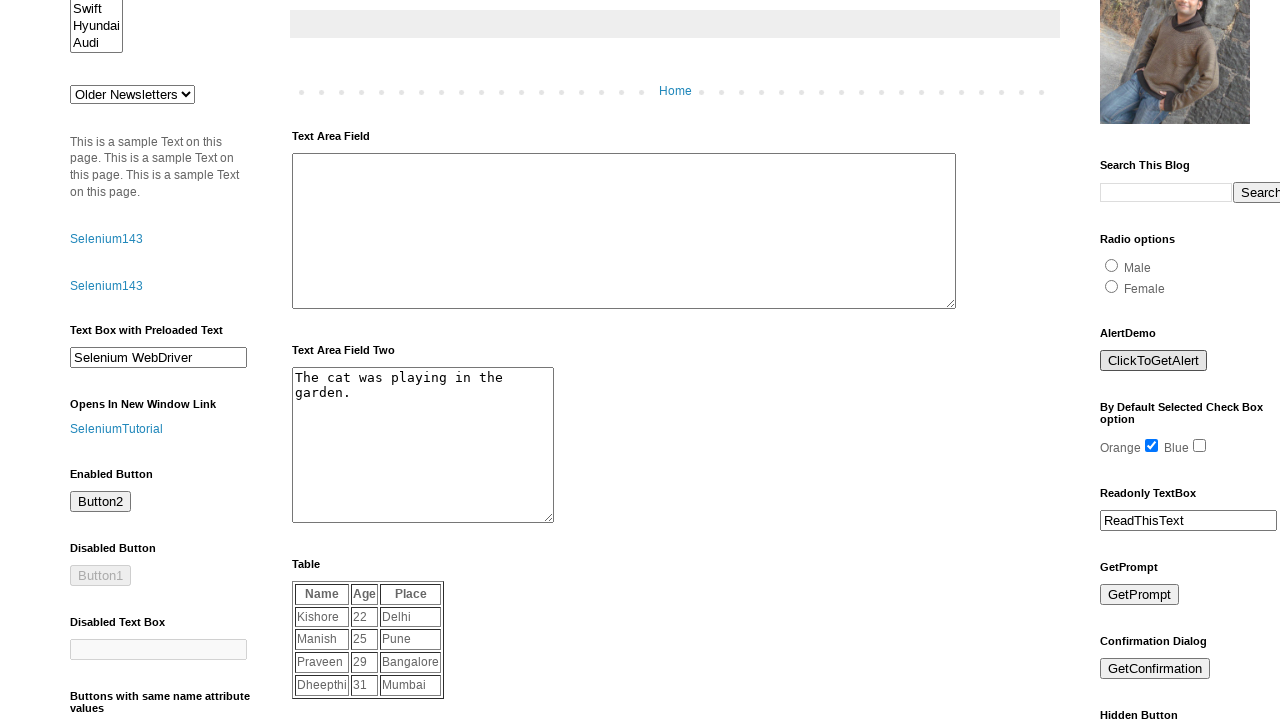